Navigates to a website's XML sitemap, clicks through the first 5 links in the sitemap table, visiting each page and then navigating back to the sitemap.

Starting URL: https://www.getcalley.com/page-sitemap.xml

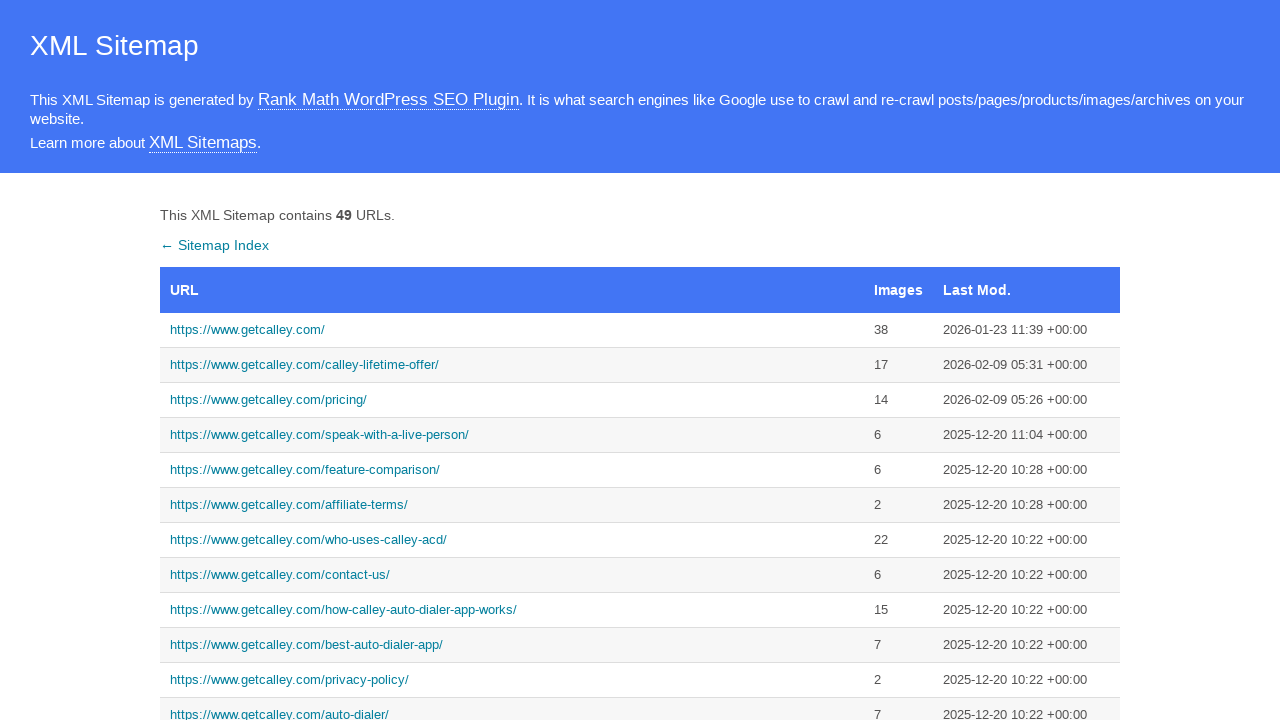

Clicked first link in sitemap table at (512, 330) on xpath=/html/body/div[2]/table/tbody/tr[1]/td[1]/a
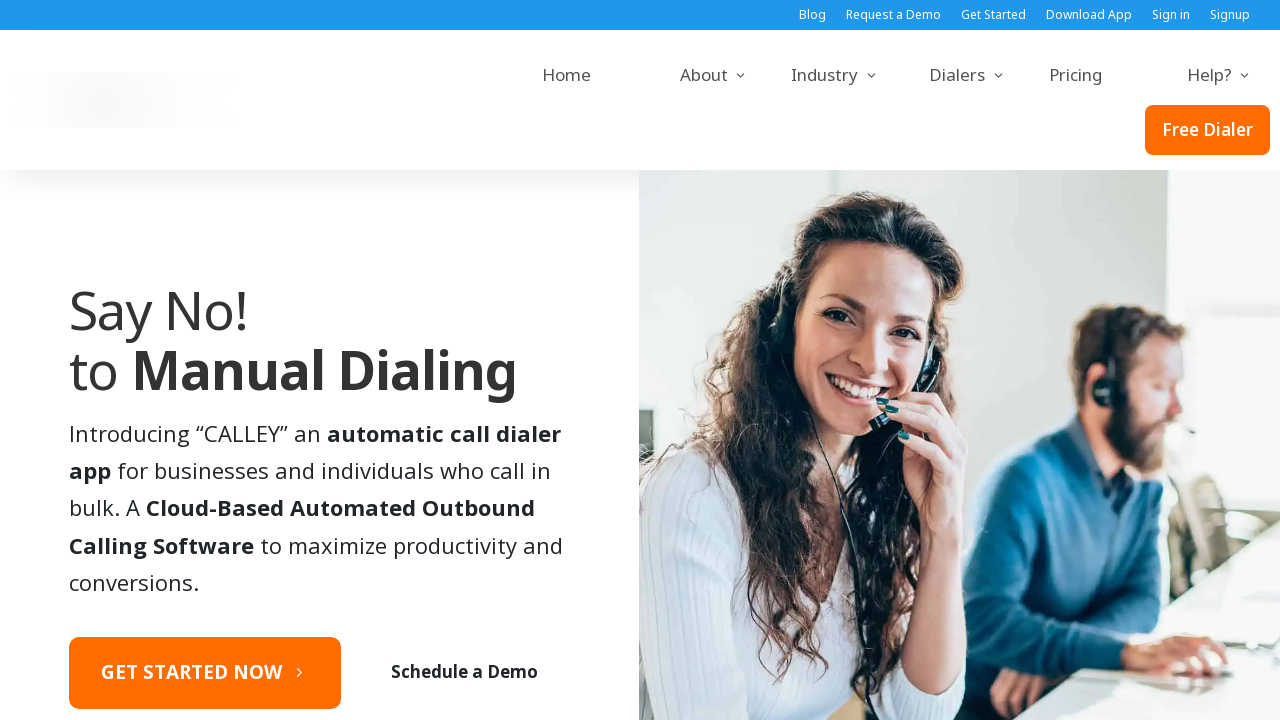

First link page loaded (domcontentloaded)
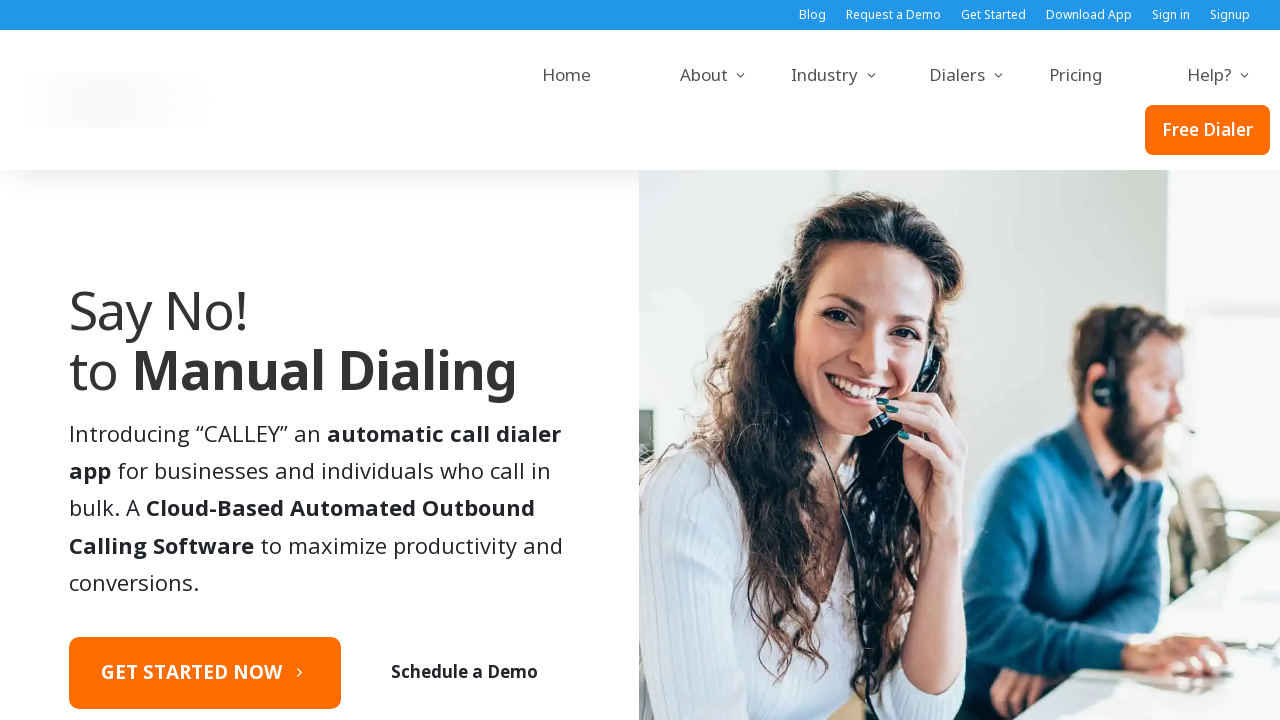

Navigated back to sitemap
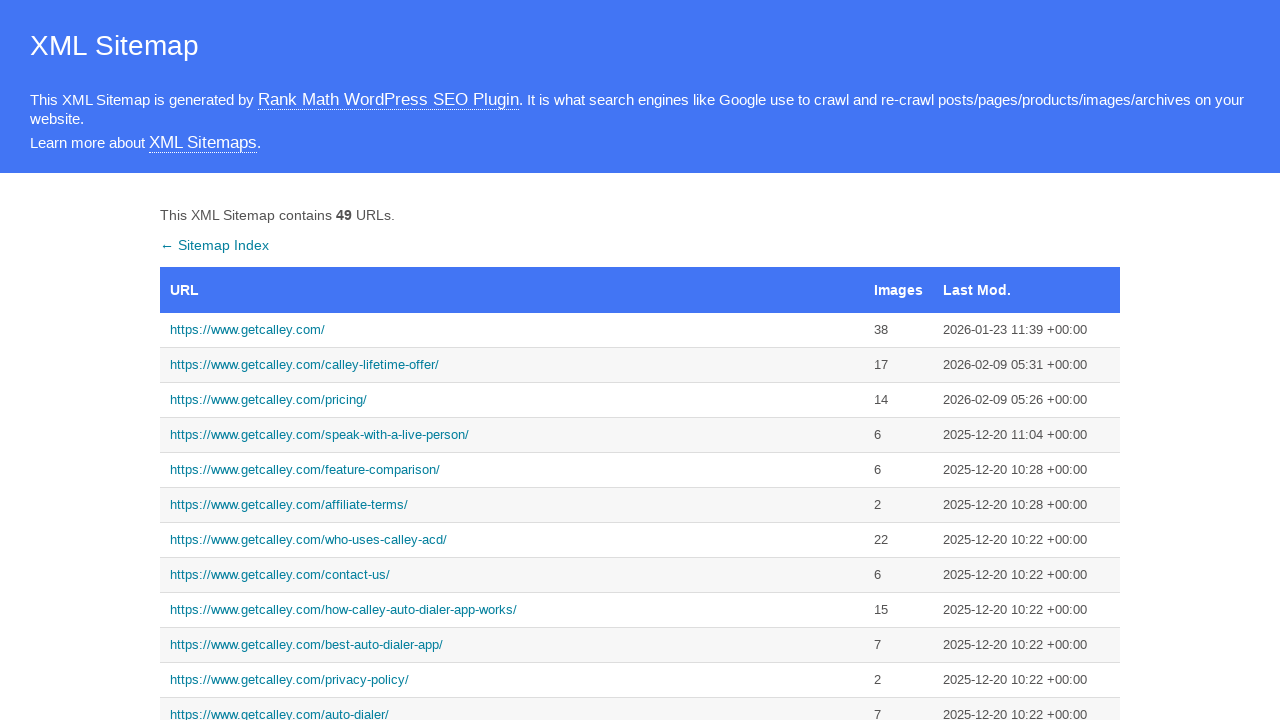

Sitemap page loaded (domcontentloaded)
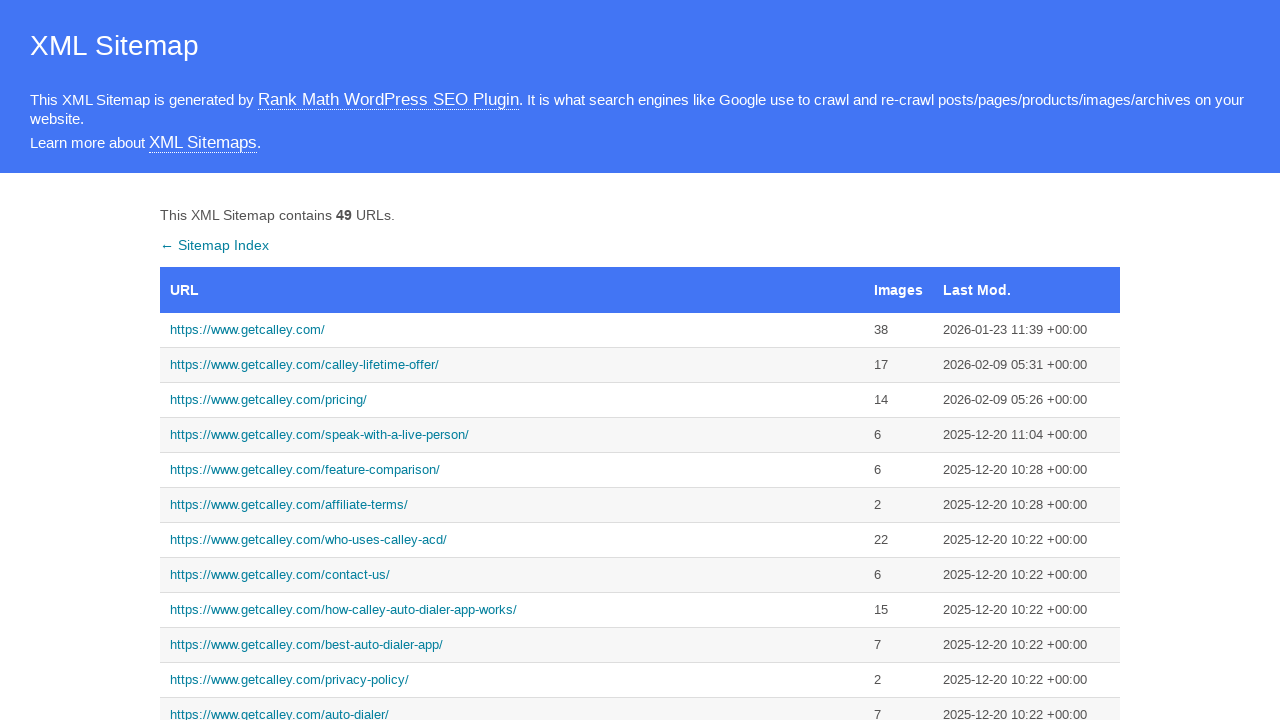

Clicked second link in sitemap table at (512, 365) on xpath=/html/body/div[2]/table/tbody/tr[2]/td[1]/a
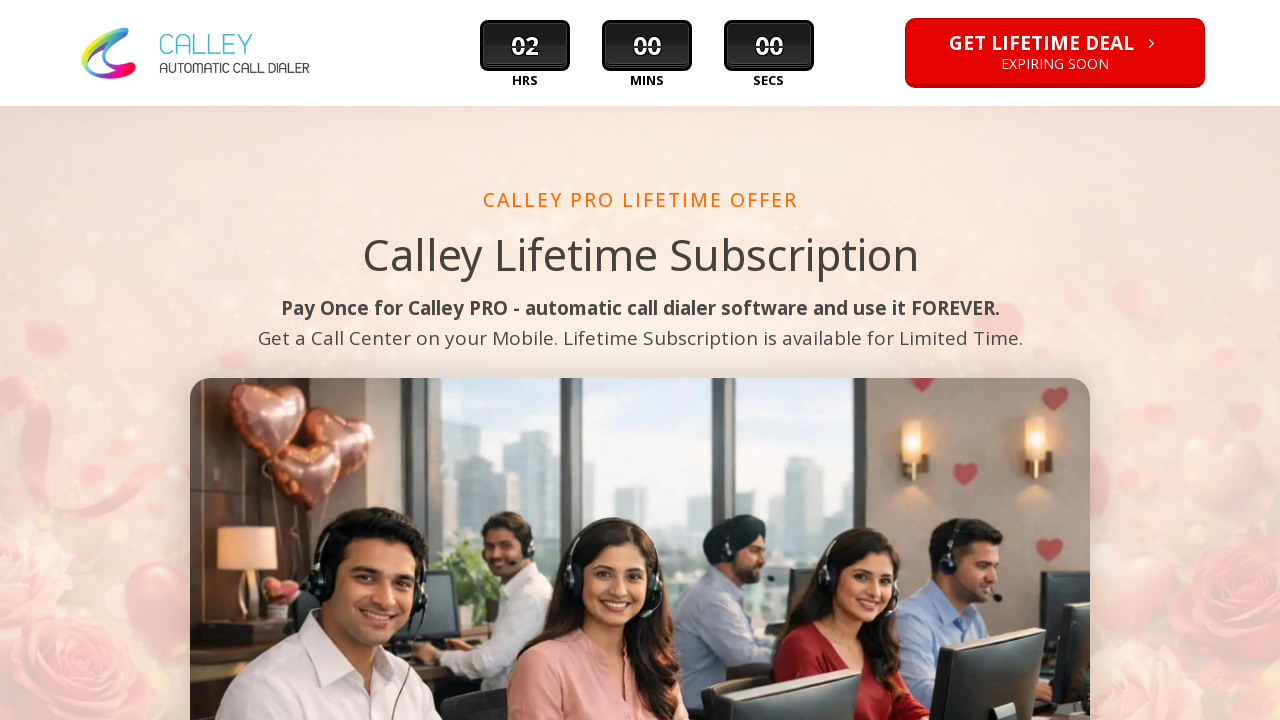

Second link page loaded (domcontentloaded)
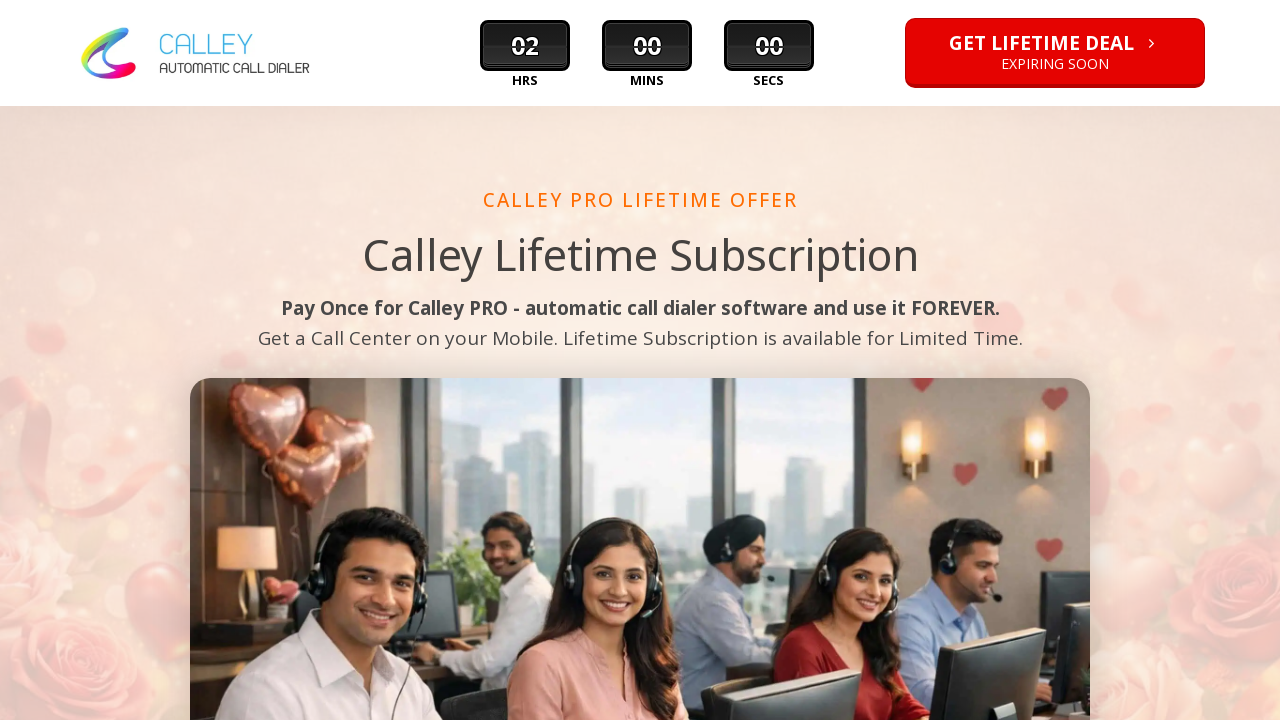

Navigated back to sitemap
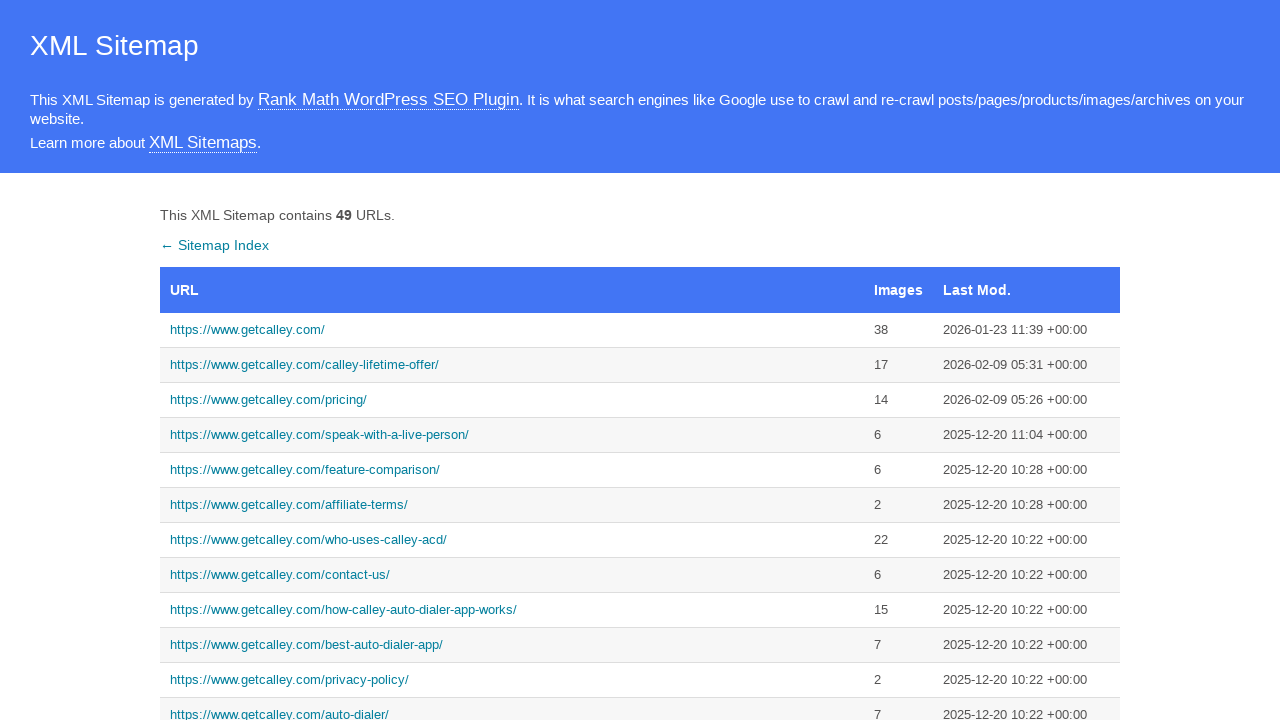

Sitemap page loaded (domcontentloaded)
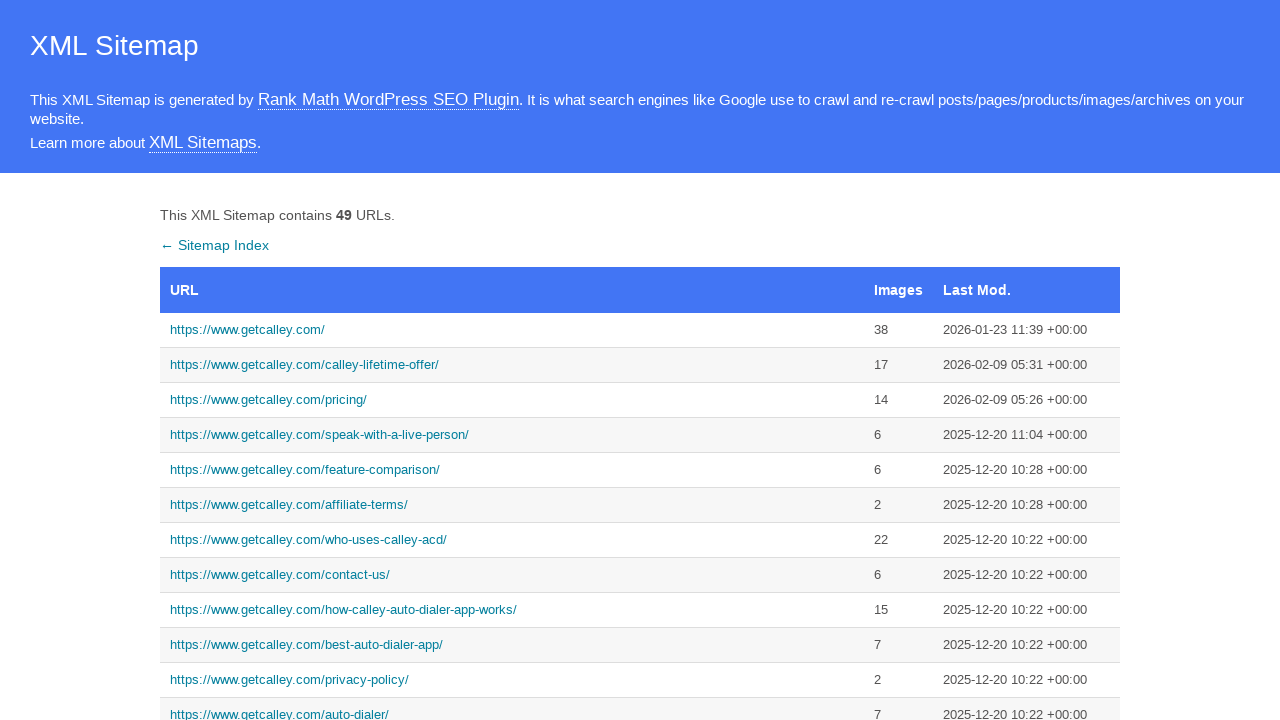

Clicked third link in sitemap table at (512, 400) on xpath=/html/body/div[2]/table/tbody/tr[3]/td[1]/a
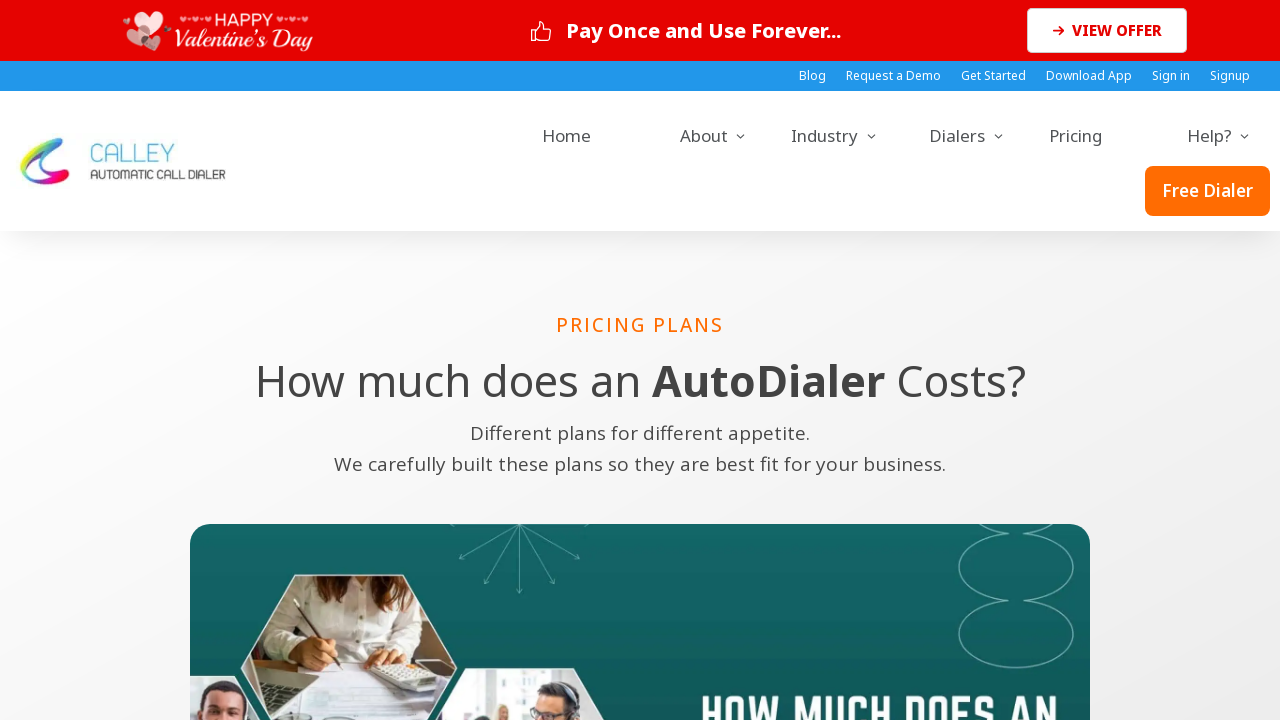

Third link page loaded (domcontentloaded)
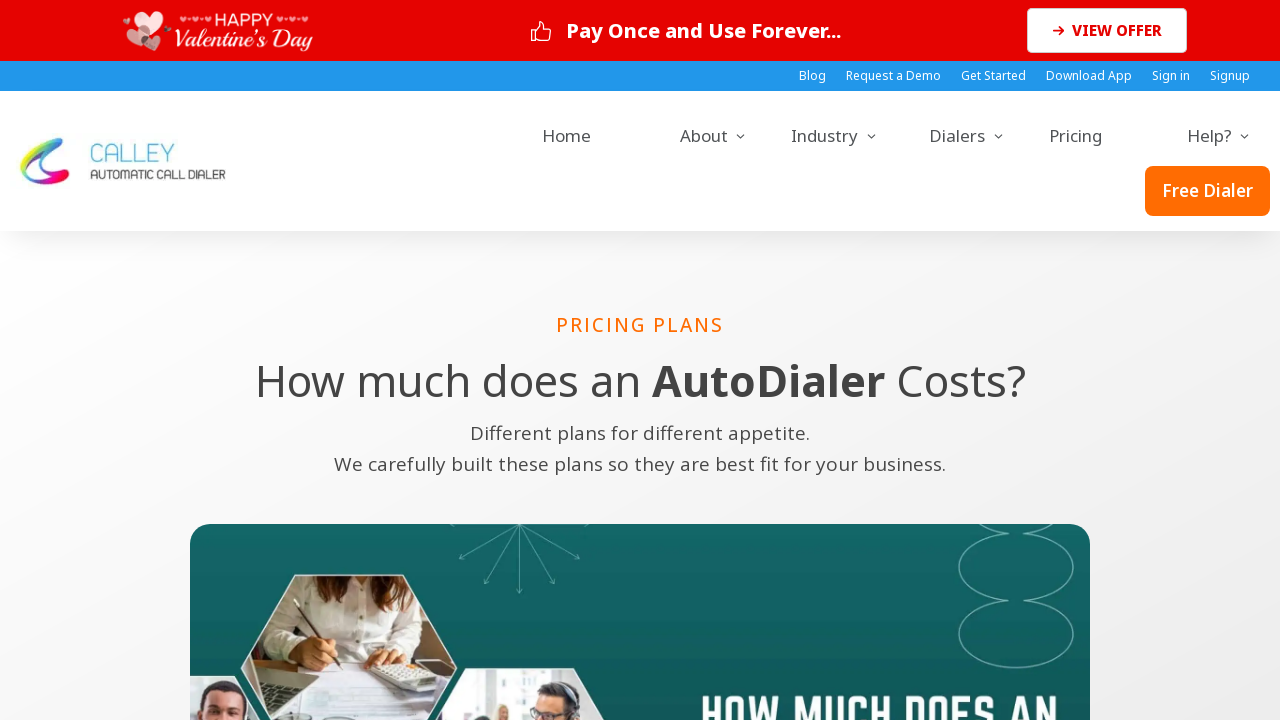

Navigated back to sitemap
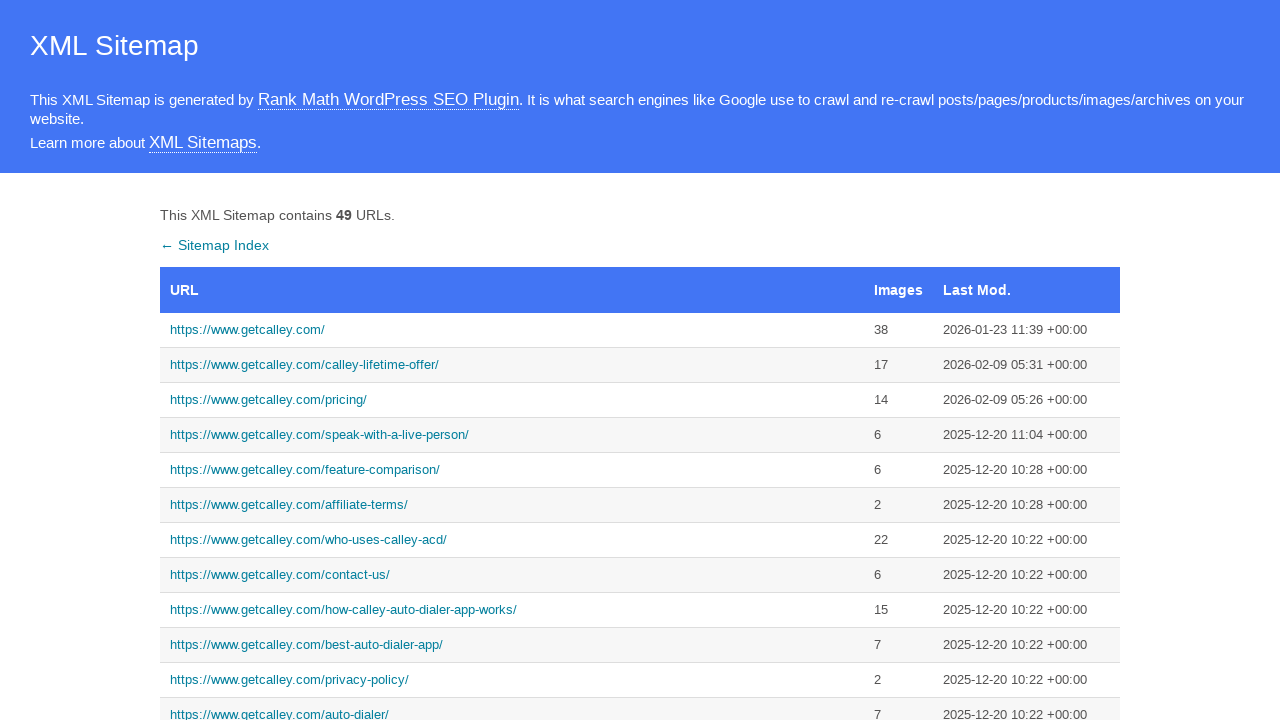

Sitemap page loaded (domcontentloaded)
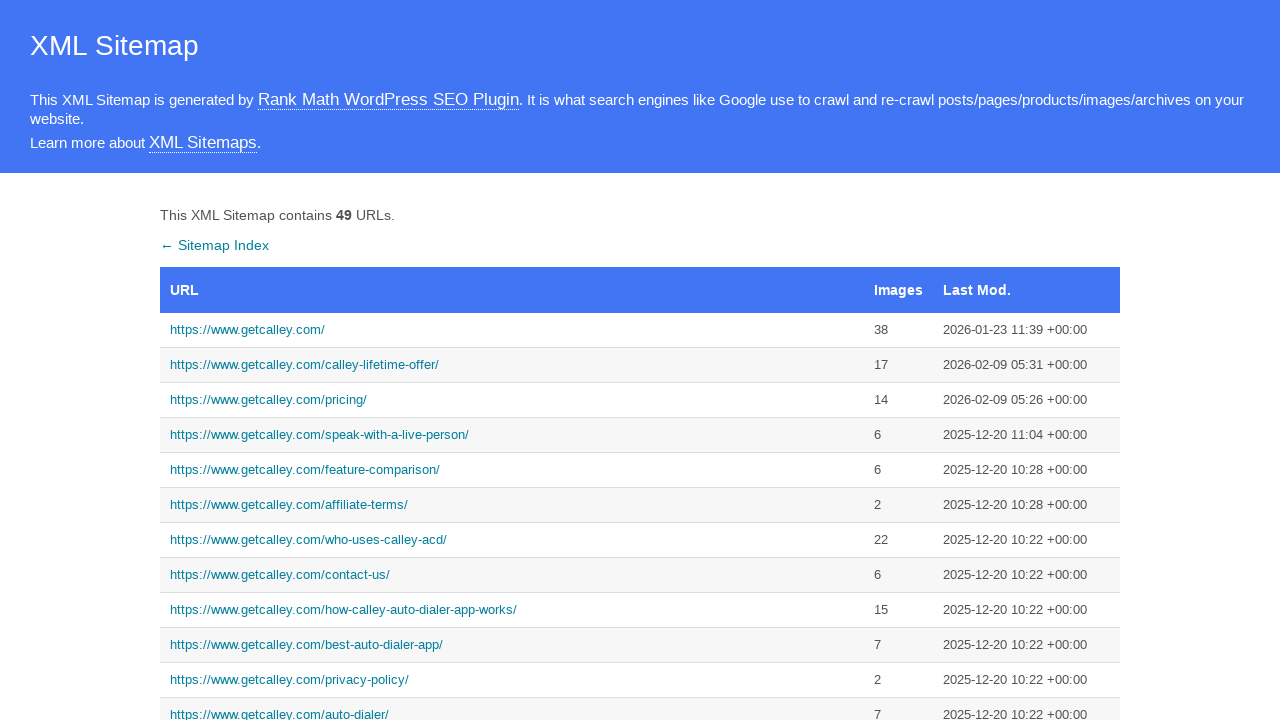

Clicked fourth link in sitemap table at (512, 435) on xpath=/html/body/div[2]/table/tbody/tr[4]/td[1]/a
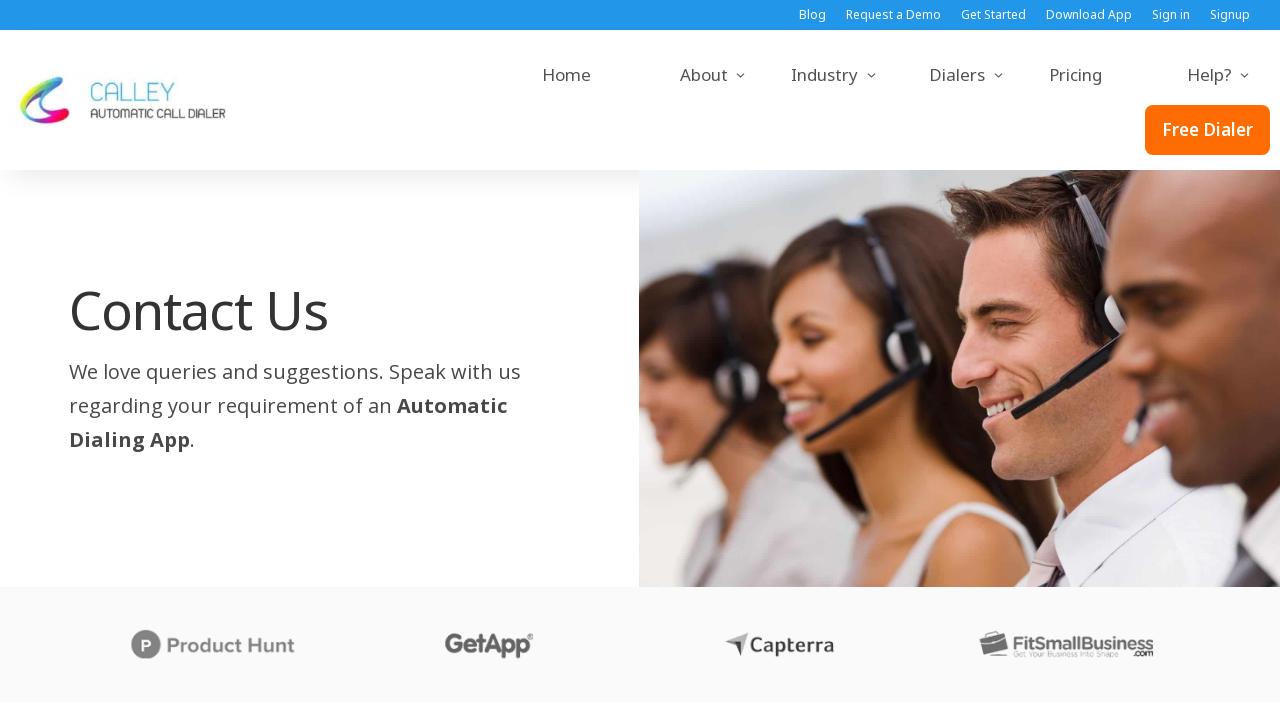

Fourth link page loaded (domcontentloaded)
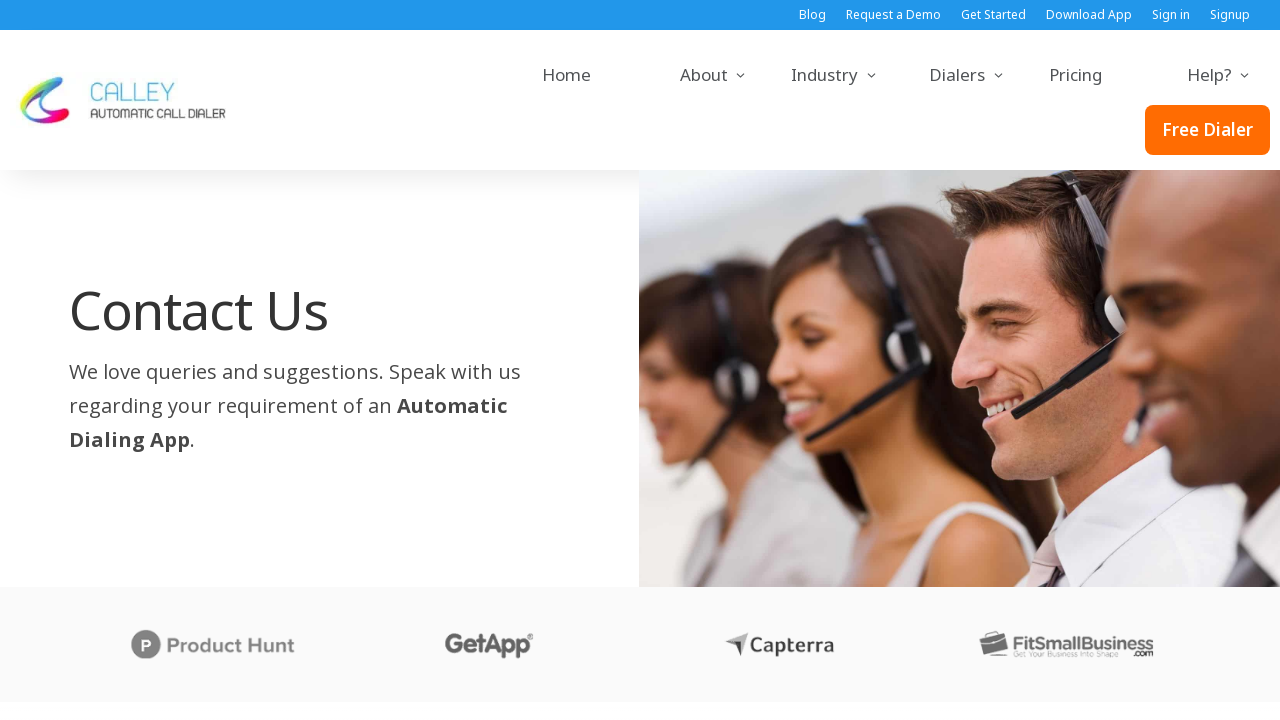

Navigated back to sitemap
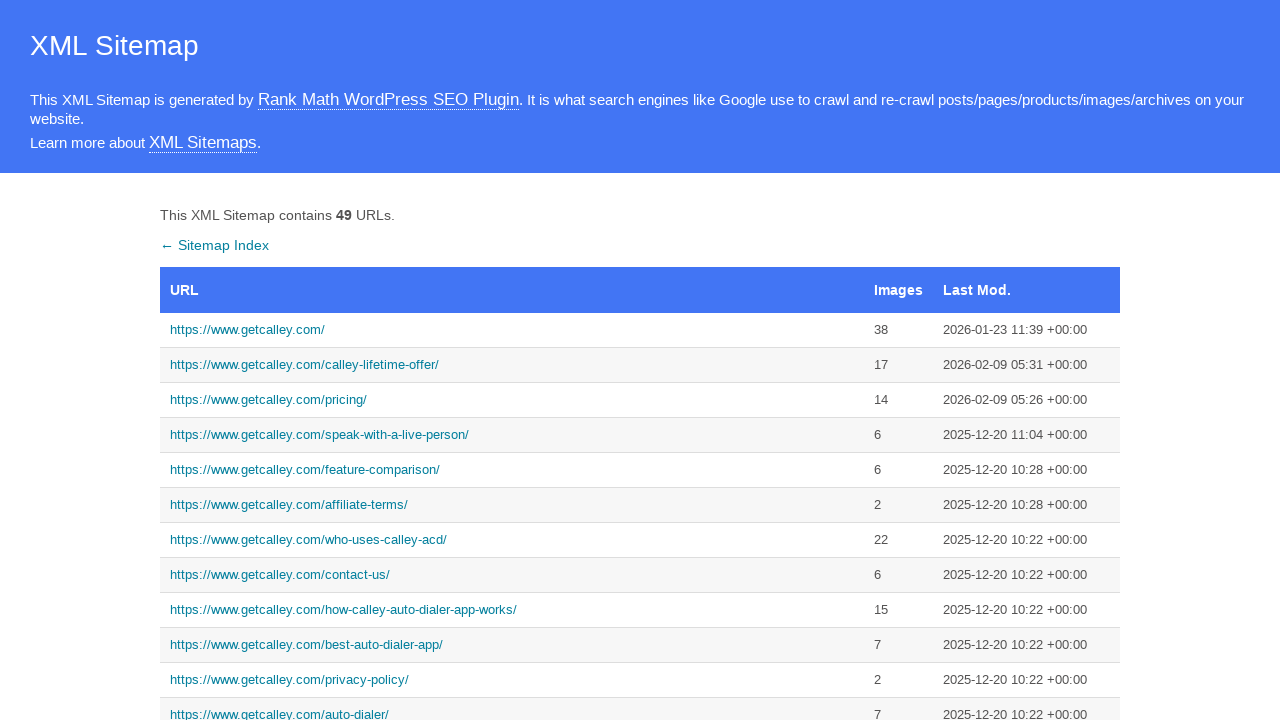

Sitemap page loaded (domcontentloaded)
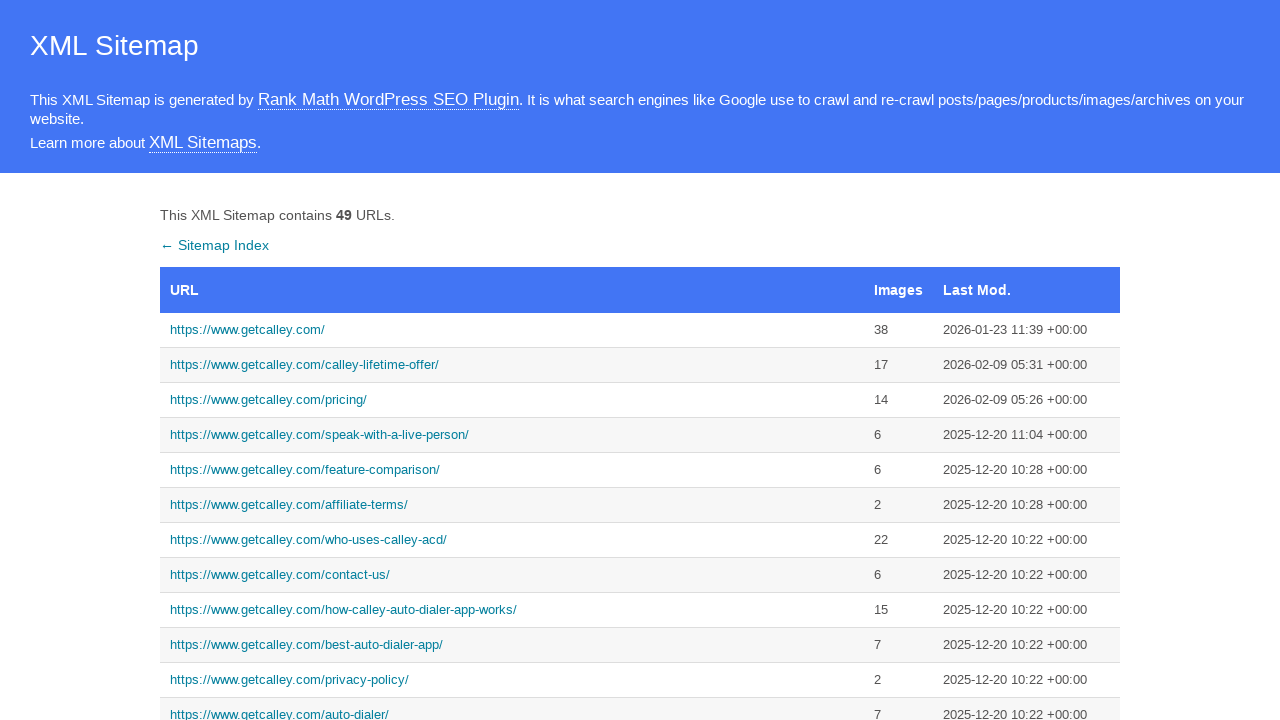

Clicked fifth link in sitemap table at (512, 470) on xpath=/html/body/div[2]/table/tbody/tr[5]/td[1]/a
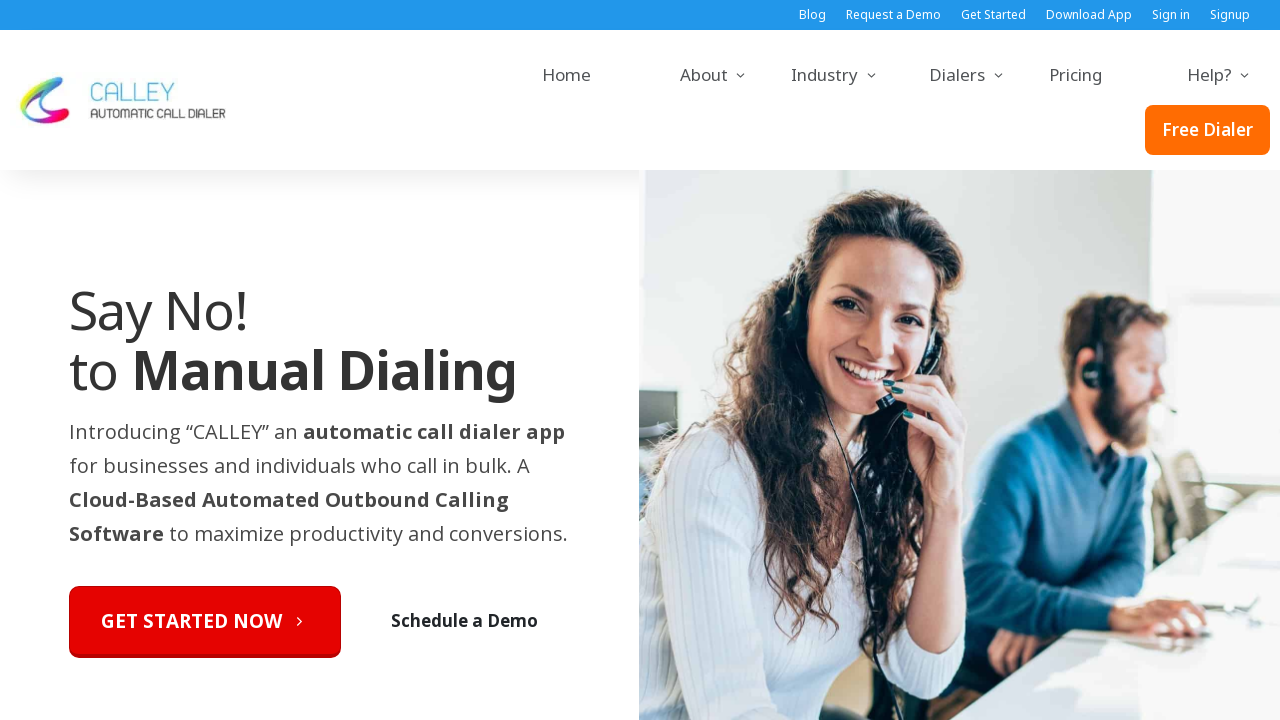

Fifth link page loaded (domcontentloaded)
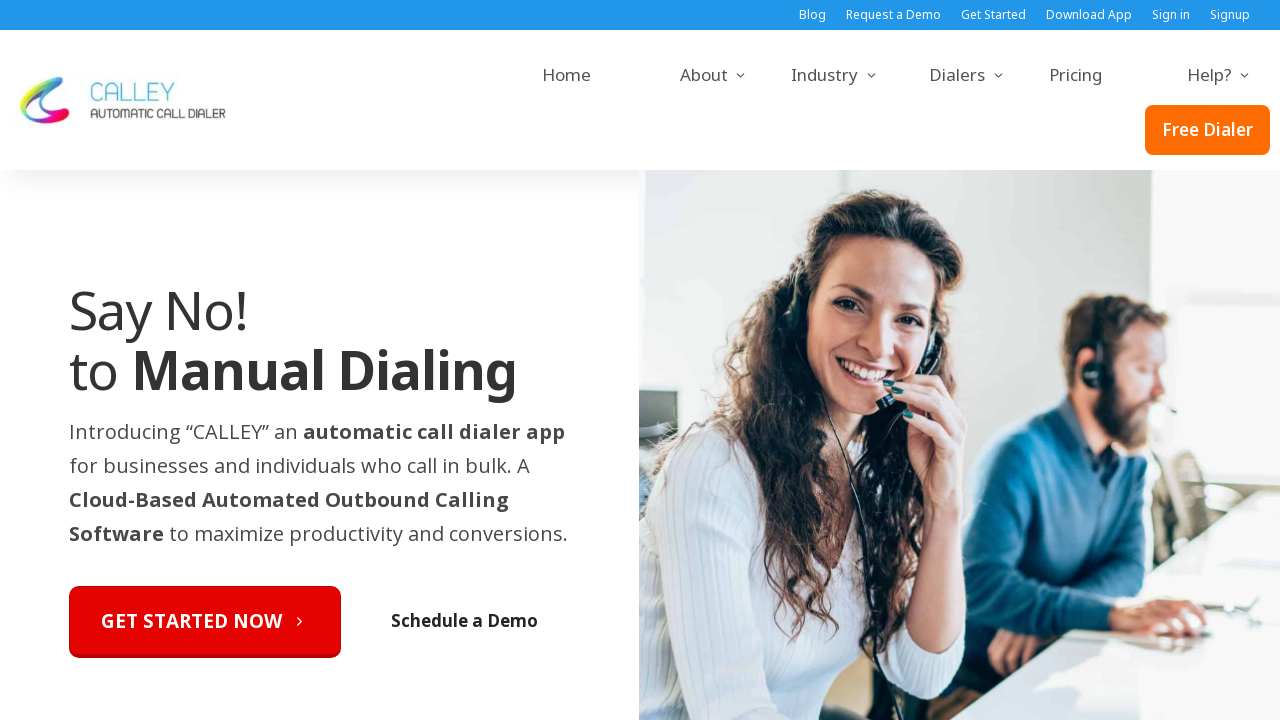

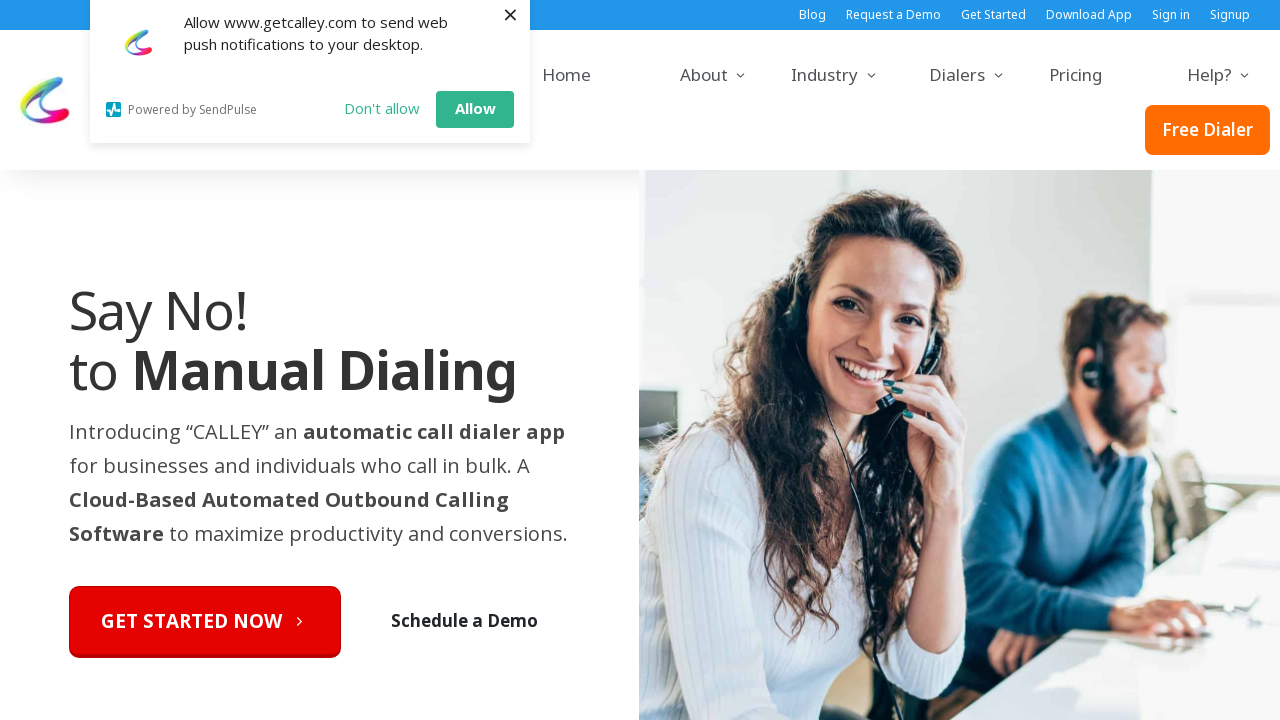